Tests browser window management methods by navigating to a page and manipulating window size, position, and state (maximize, minimize, fullscreen)

Starting URL: https://techproeducation.com

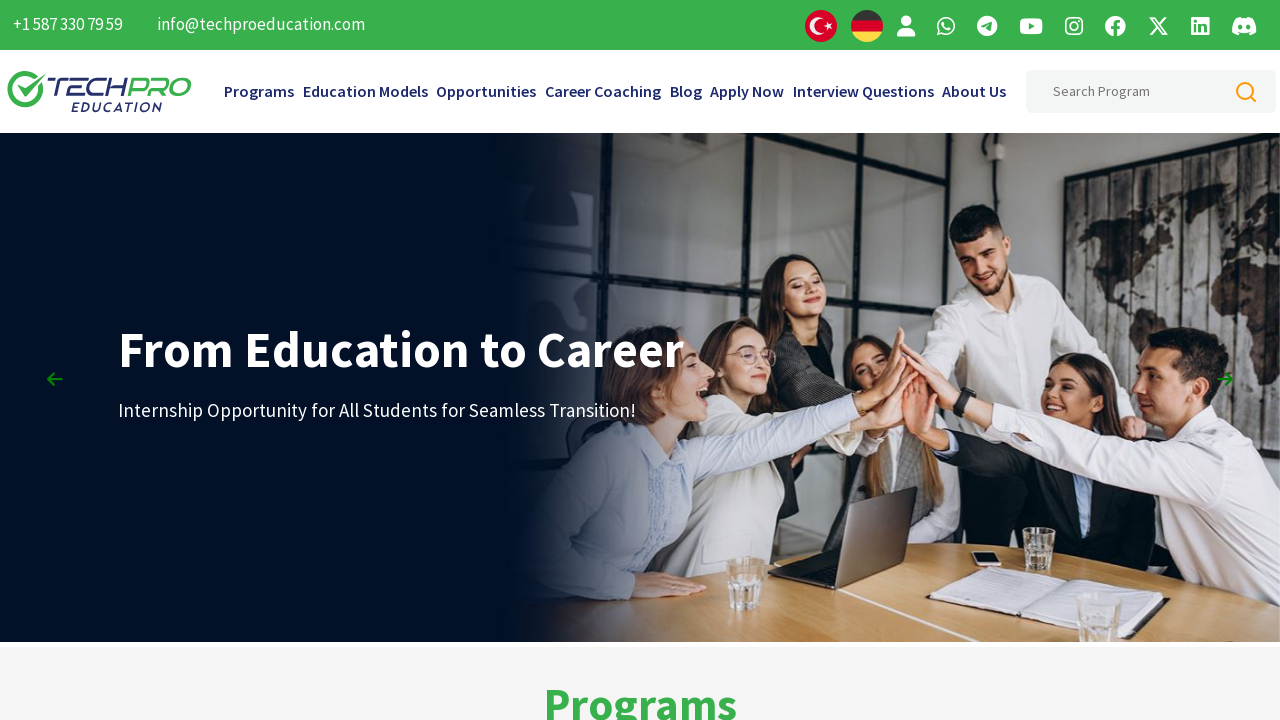

Retrieved initial window position
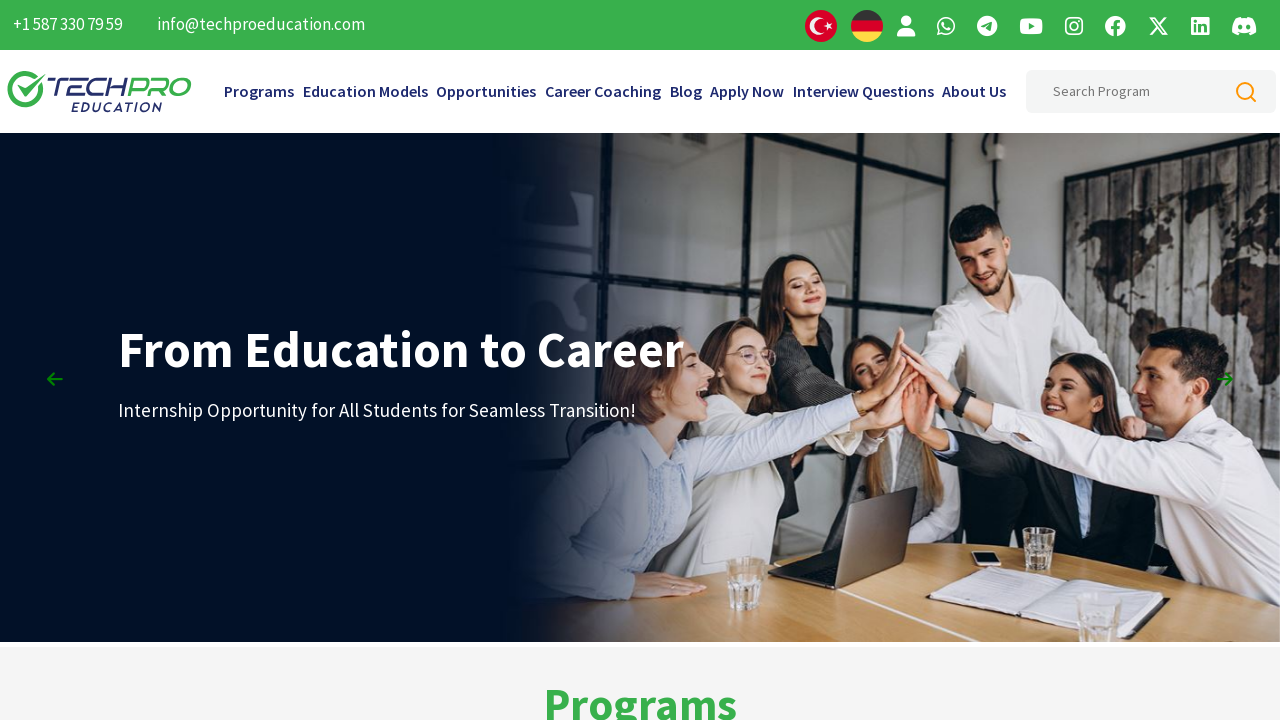

Retrieved initial window size
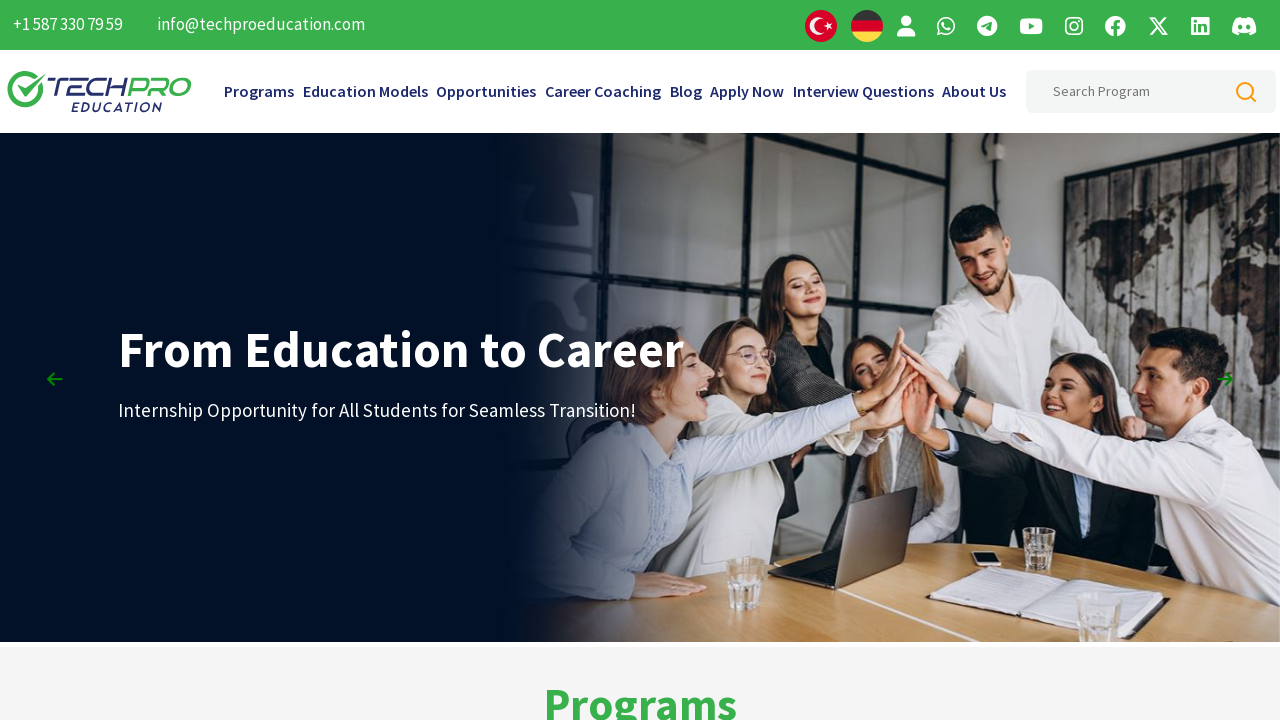

Moved window to position (0, 0)
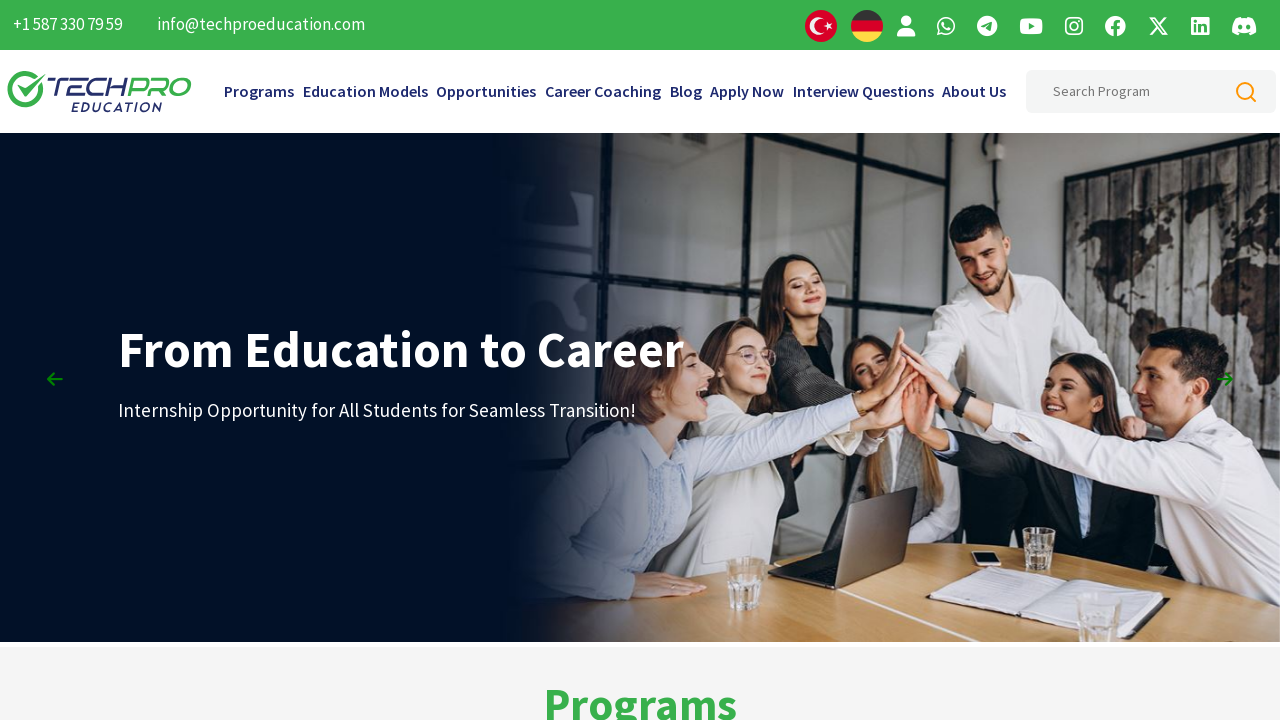

Resized window to maximum screen dimensions
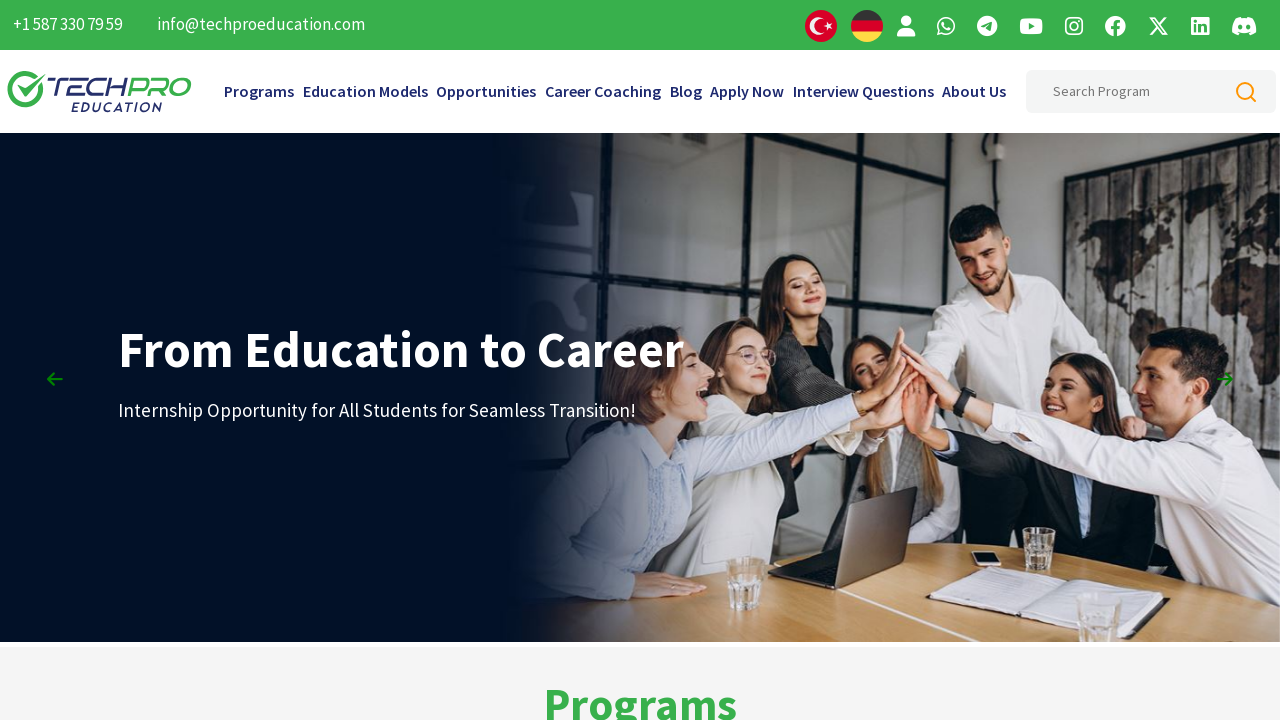

Retrieved window position after maximize
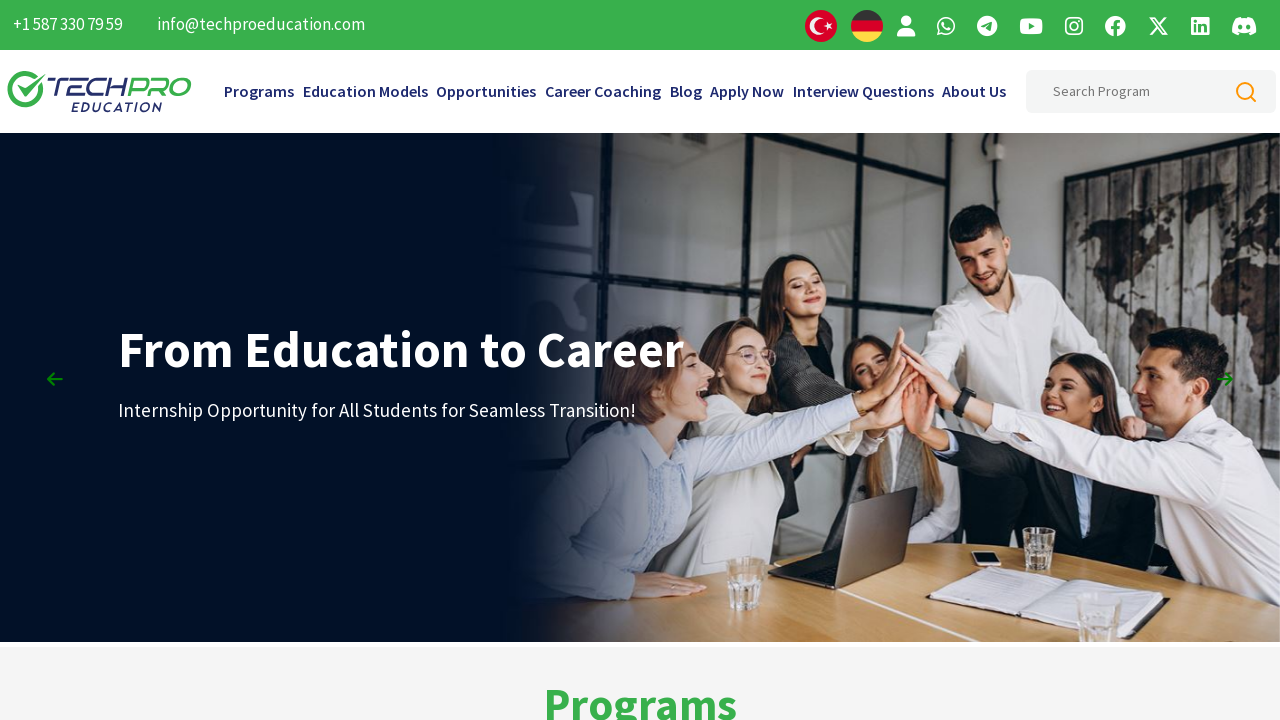

Retrieved browser size after maximize
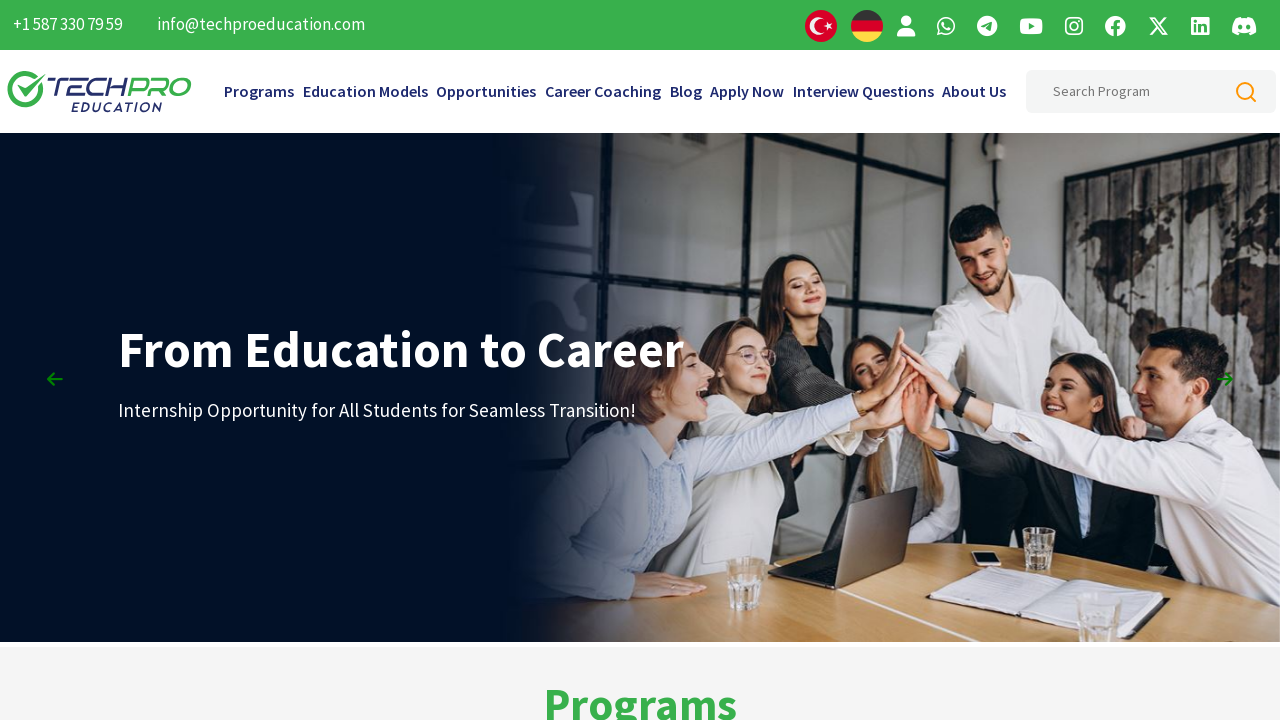

Waited 3 seconds after maximizing window
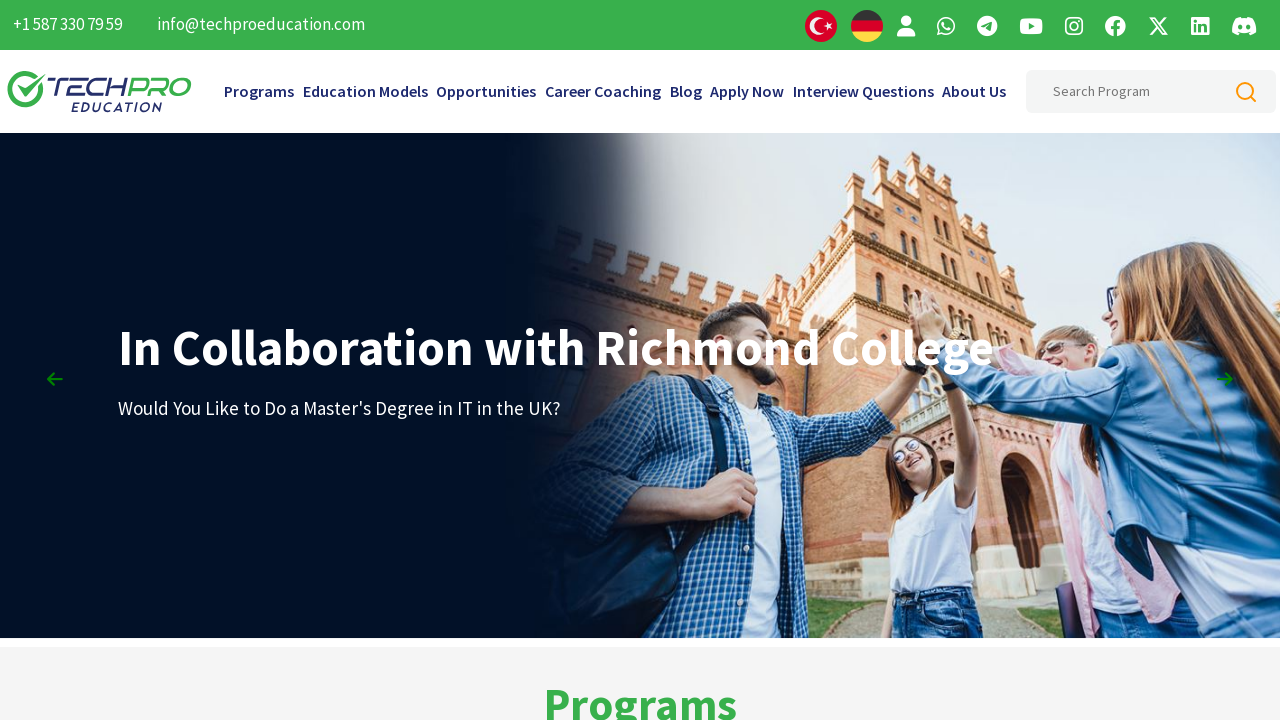

Simulated window minimize by resizing to 100x100 pixels
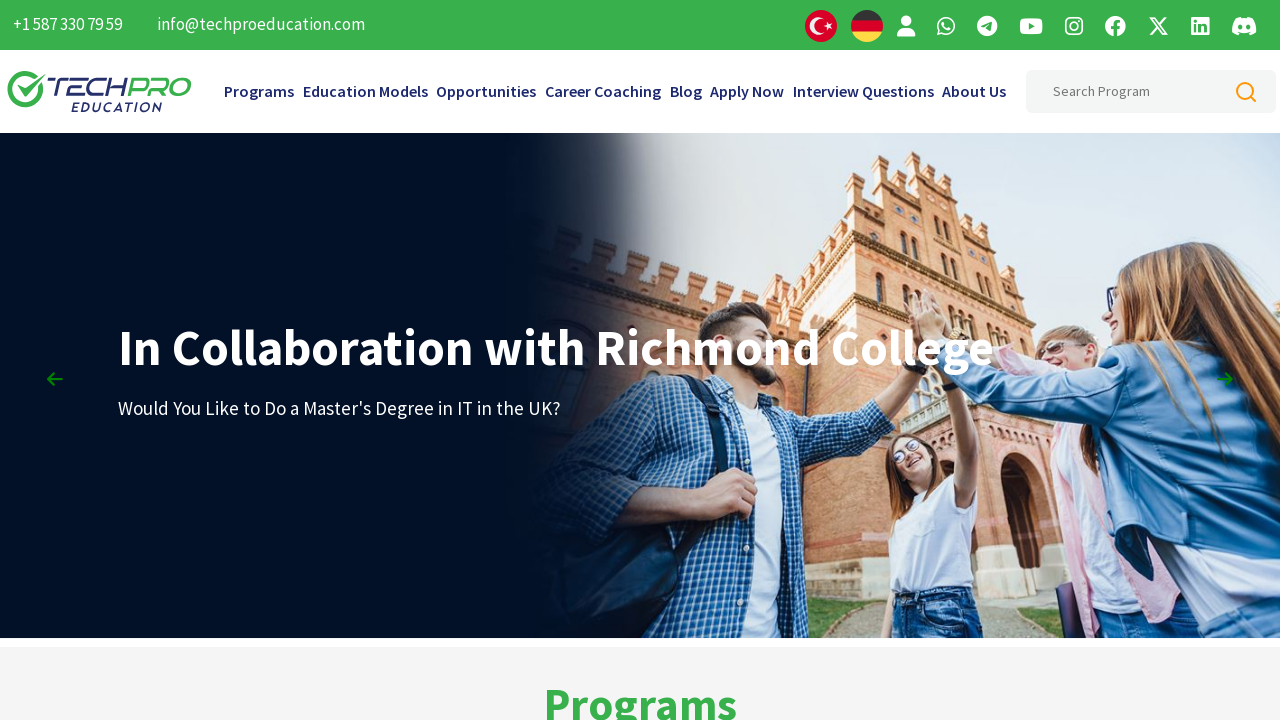

Waited 3 seconds after minimizing window
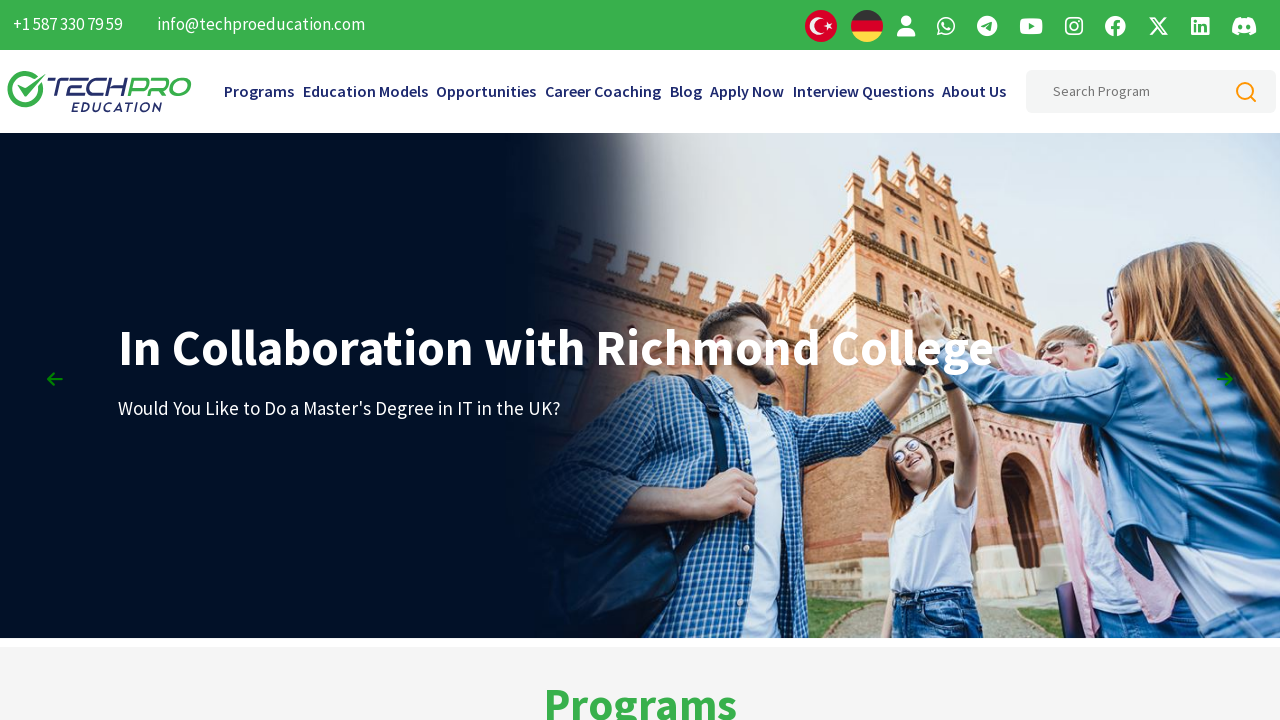

Set viewport to fullscreen dimensions (1920x1080)
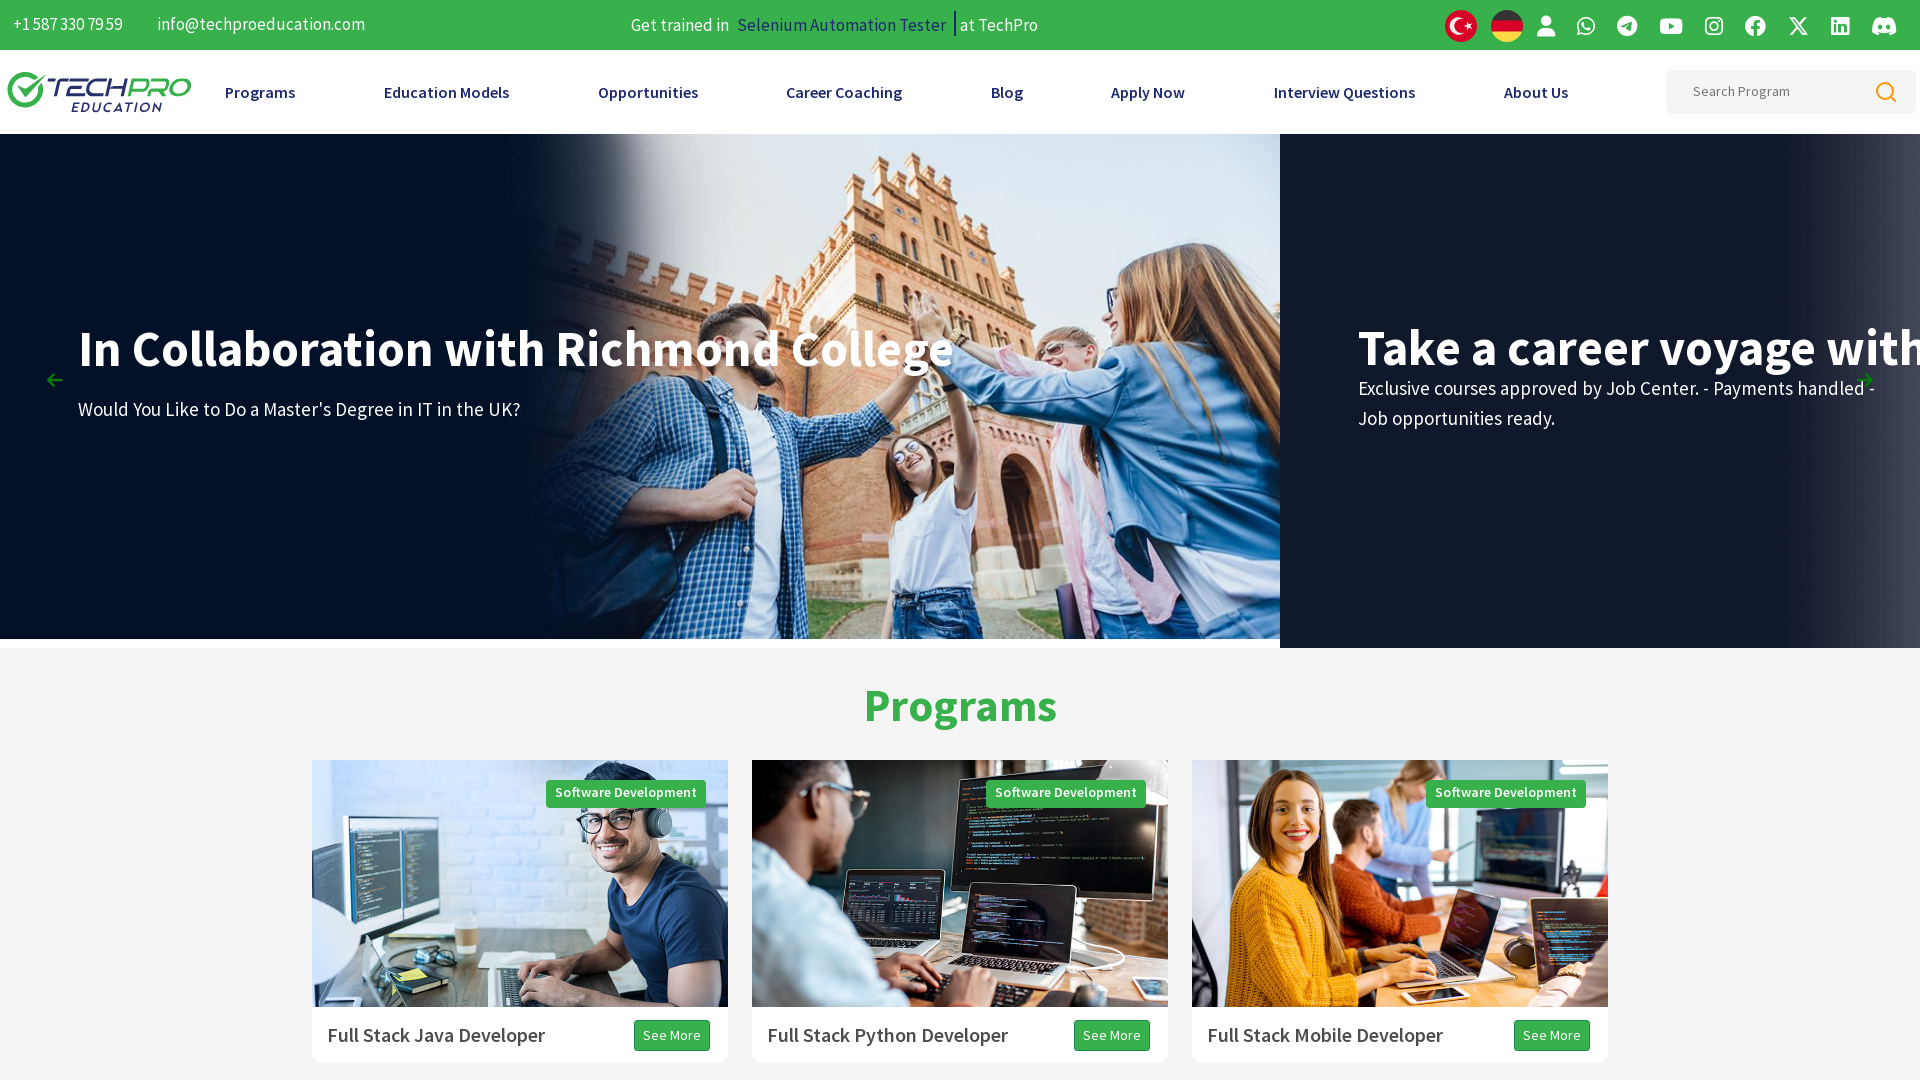

Moved window to custom position (50, 50)
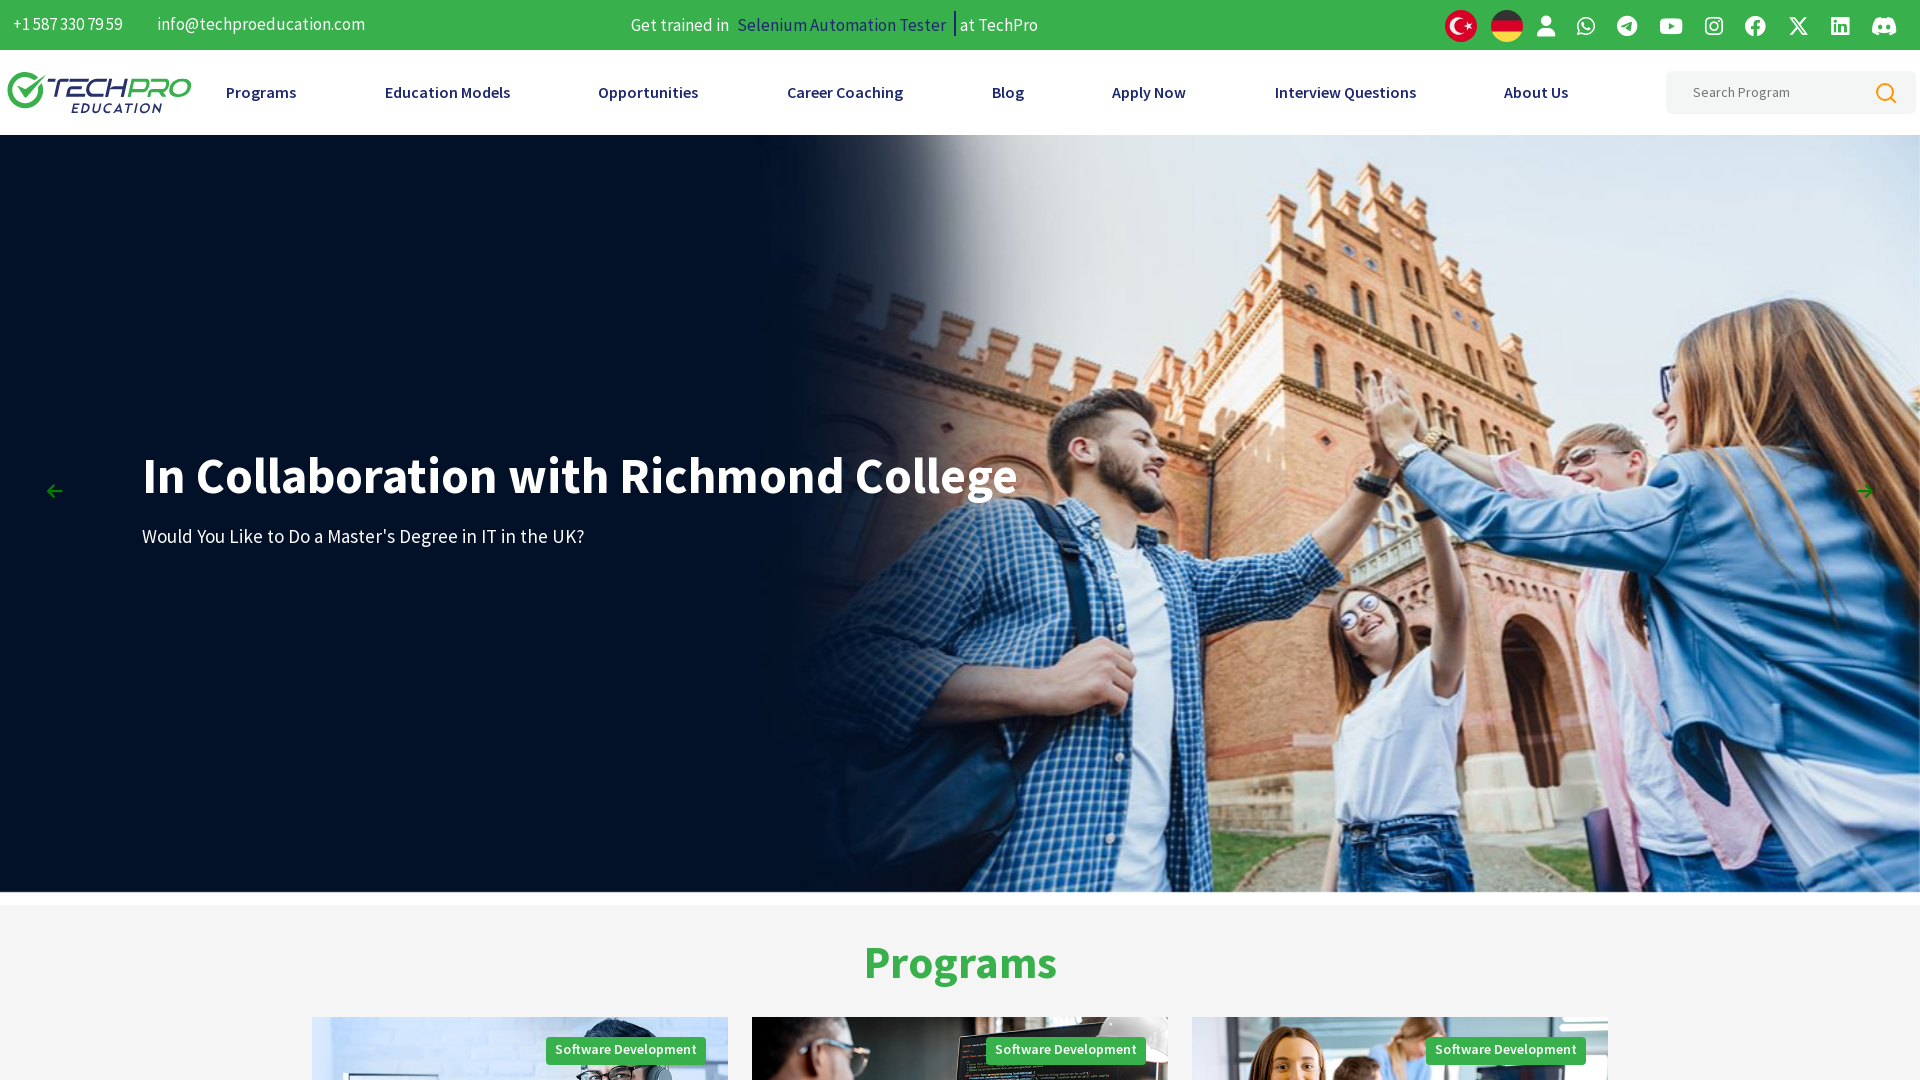

Resized window to custom dimensions (600x600)
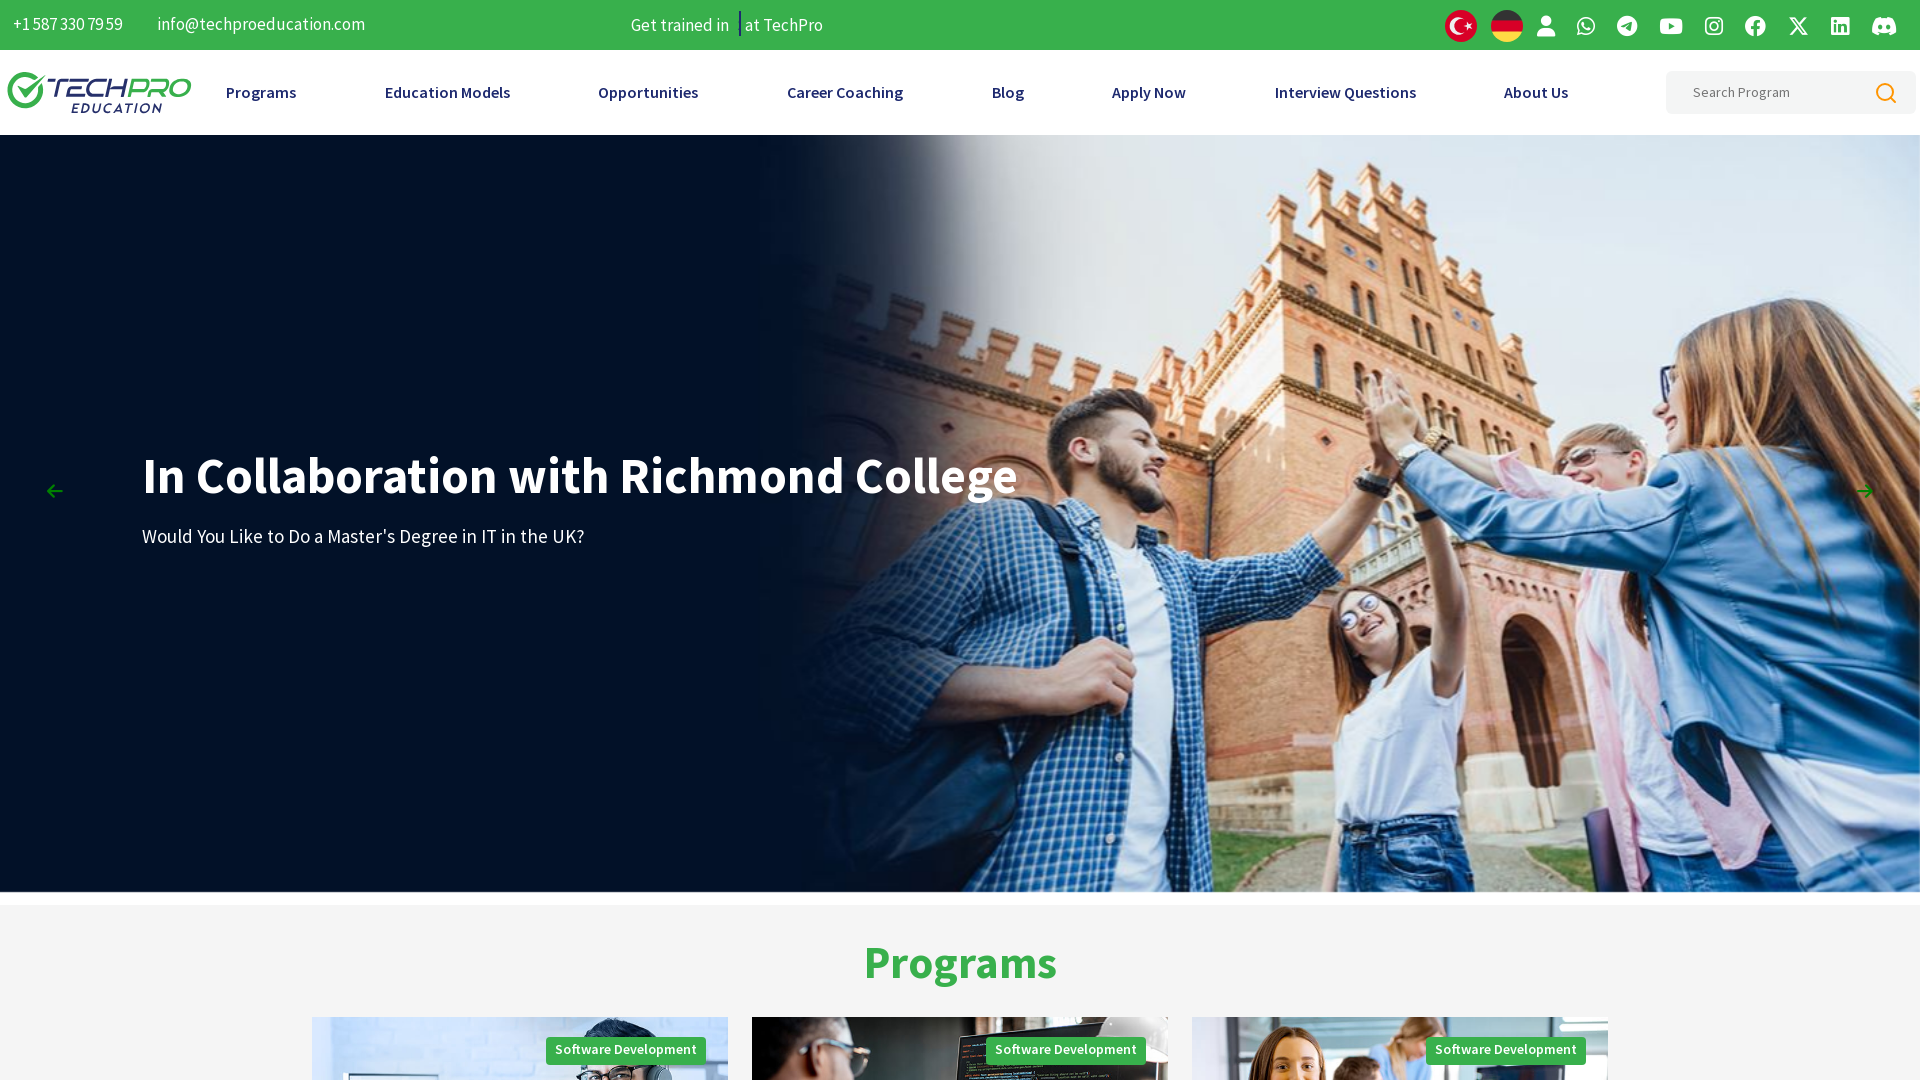

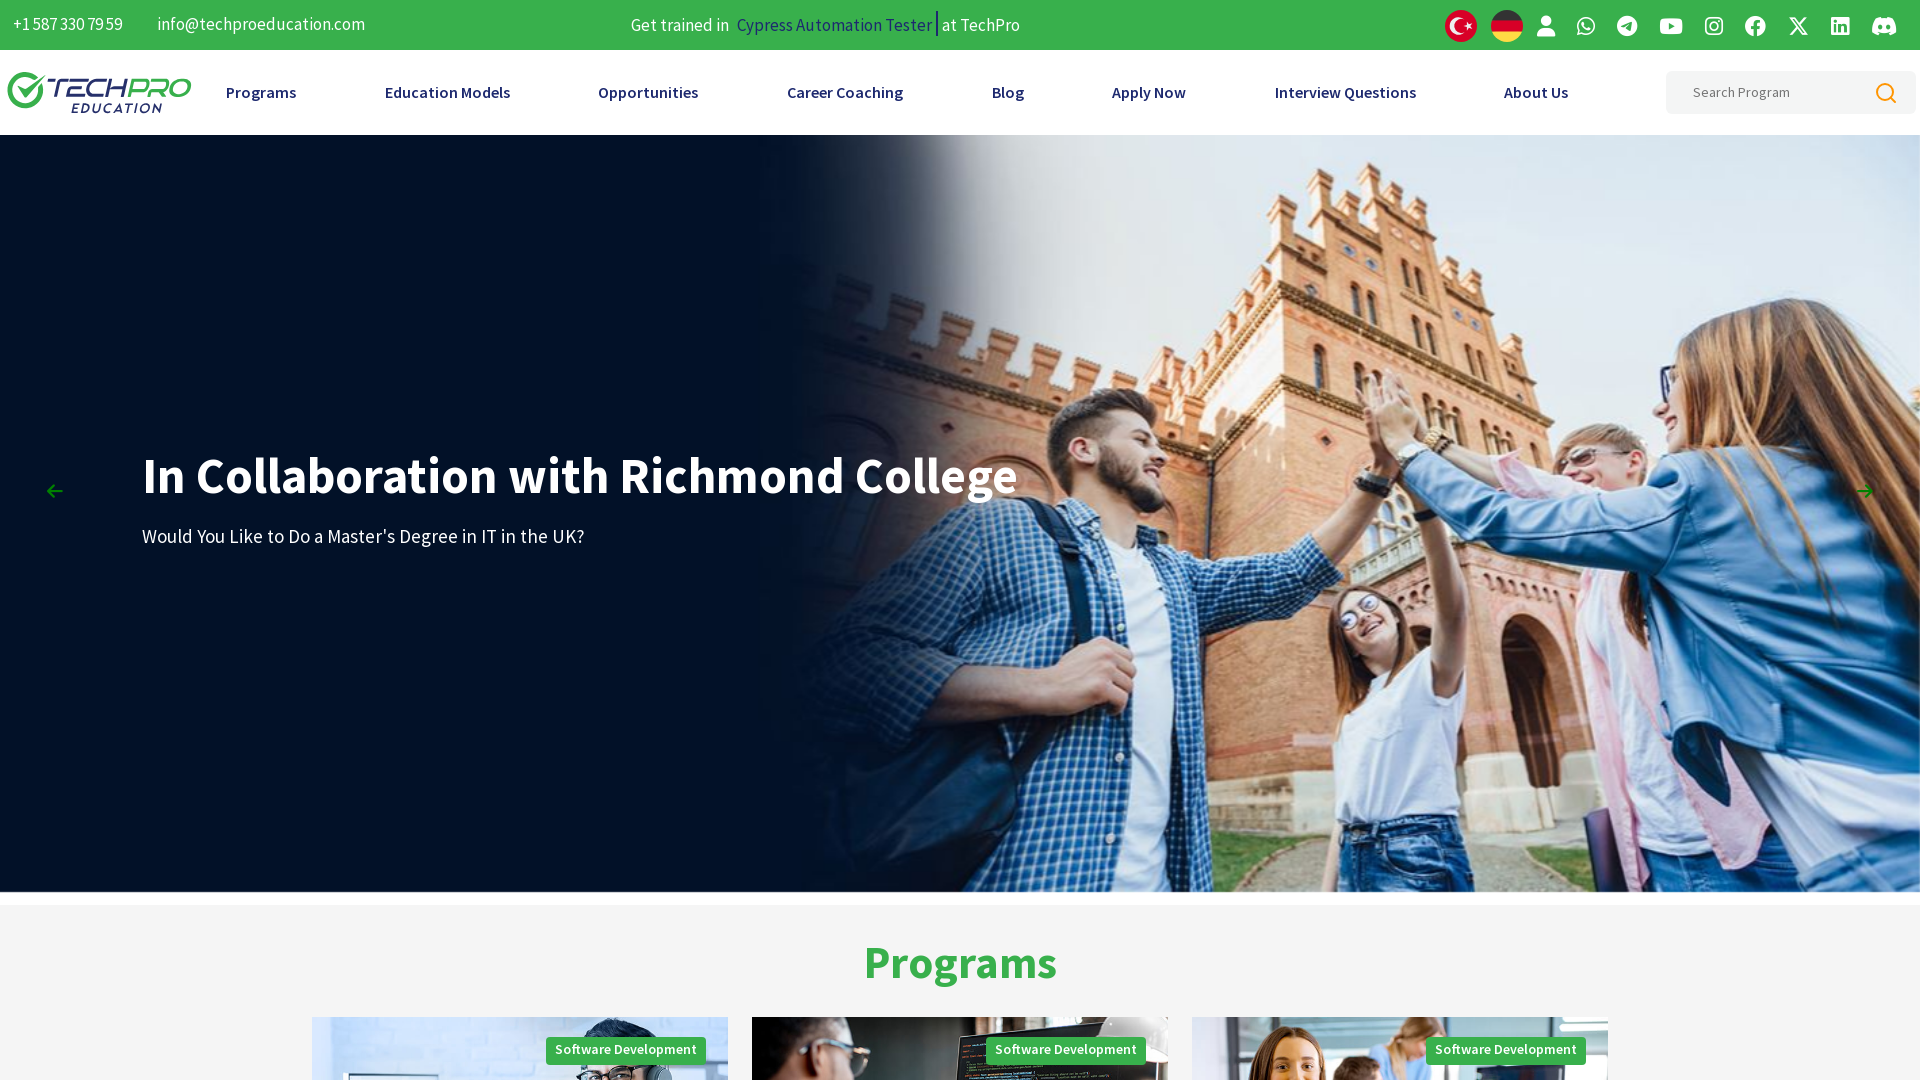